Tests JavaScript alerts by triggering different types of alerts and handling them appropriately

Starting URL: https://the-internet.herokuapp.com/

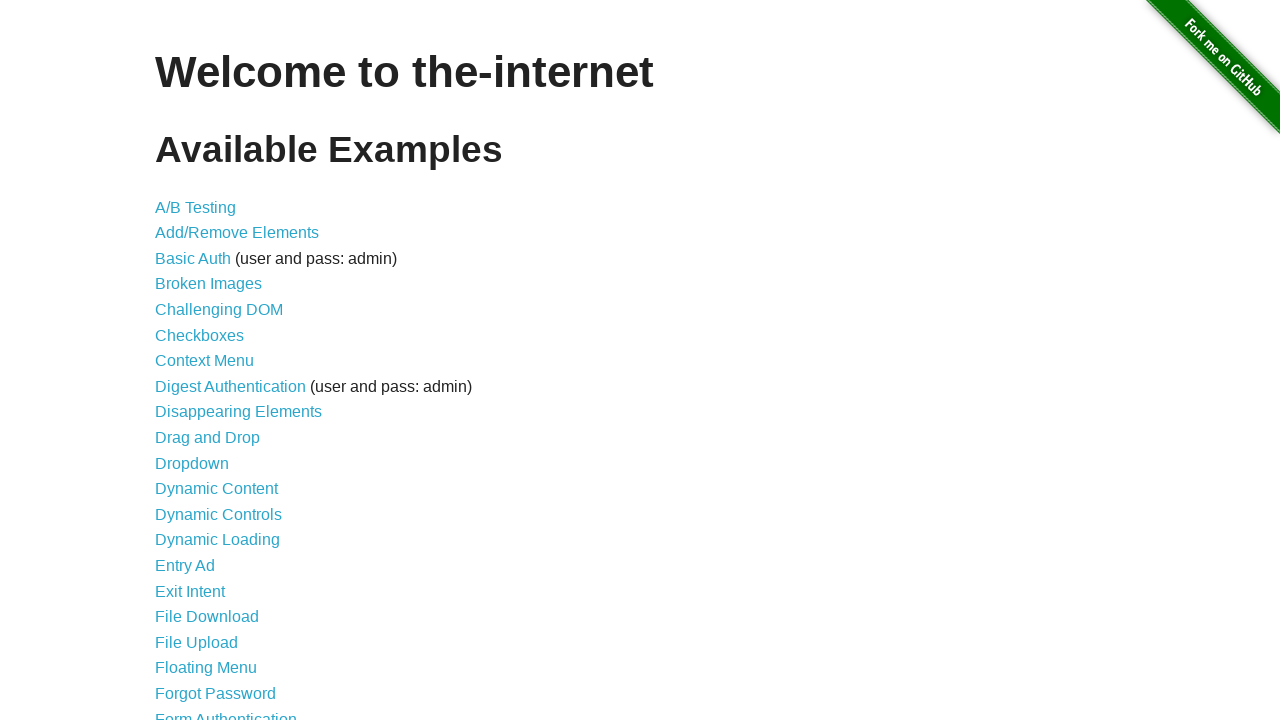

Clicked link to navigate to JavaScript alerts page at (214, 361) on a[href='/javascript_alerts']
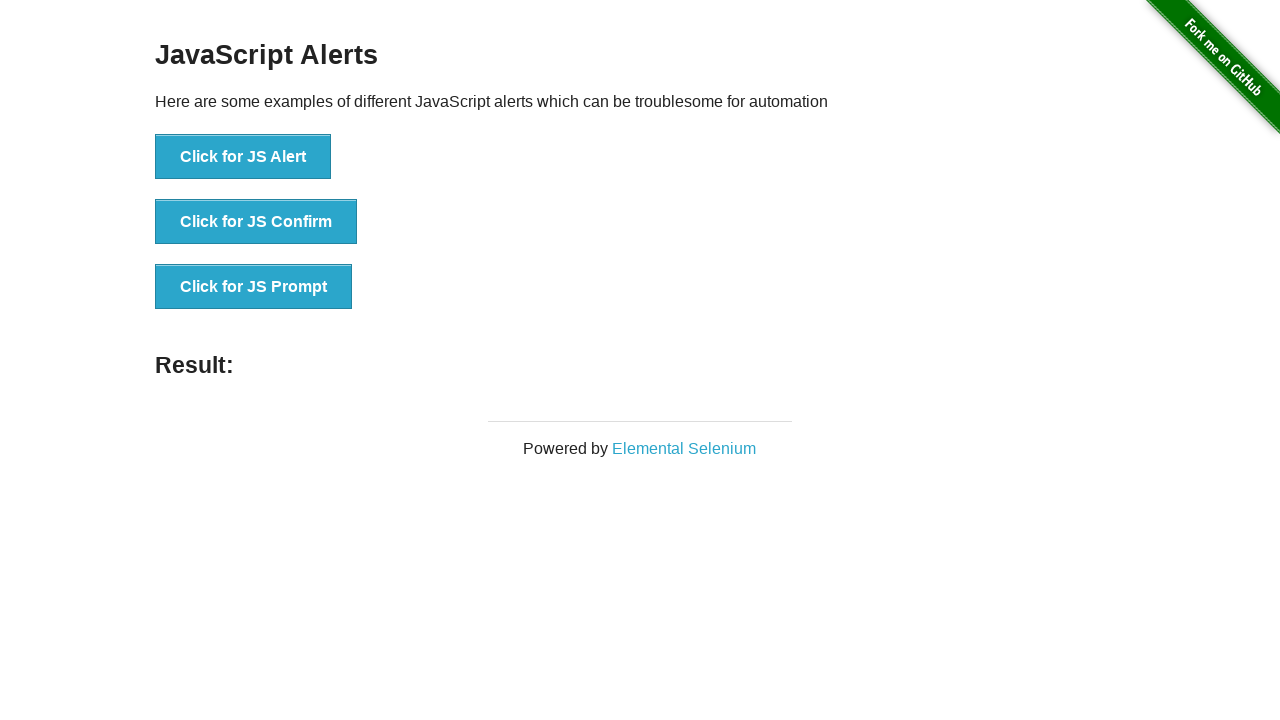

Triggered and accepted JavaScript alert dialog at (243, 157) on button[onclick='jsAlert()']
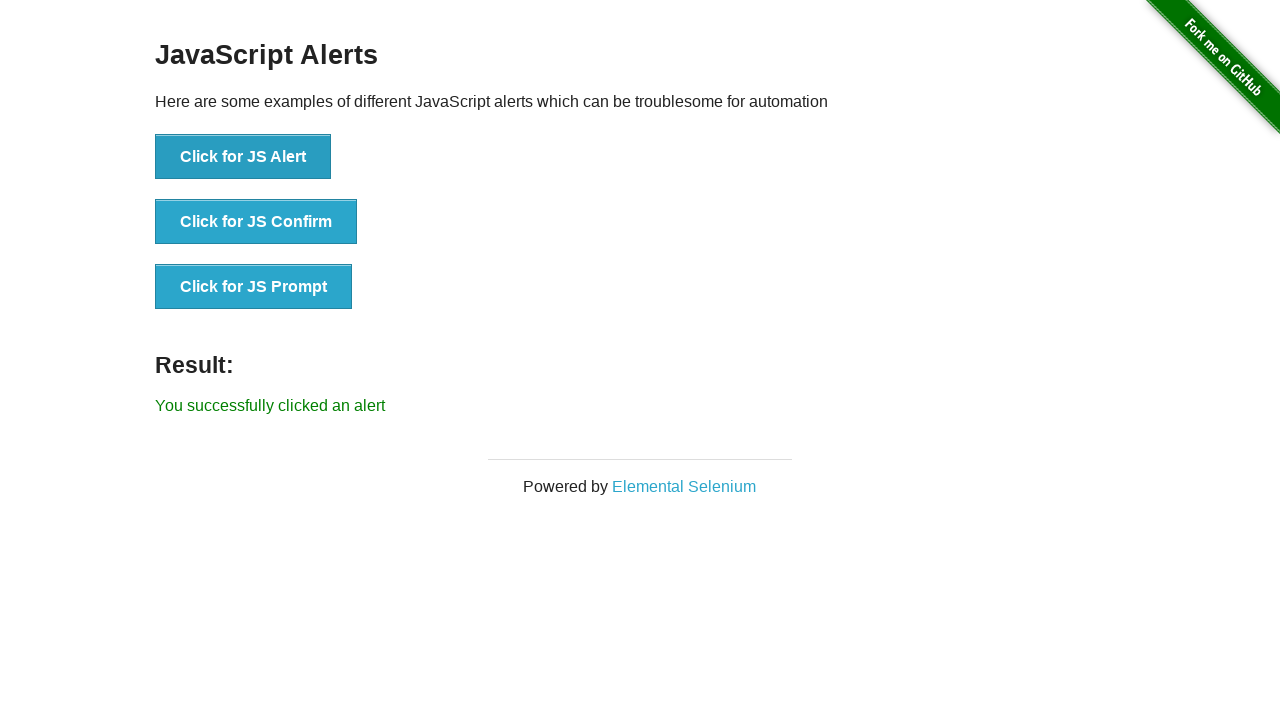

Triggered and accepted JavaScript confirm dialog at (256, 222) on button[onclick='jsConfirm()']
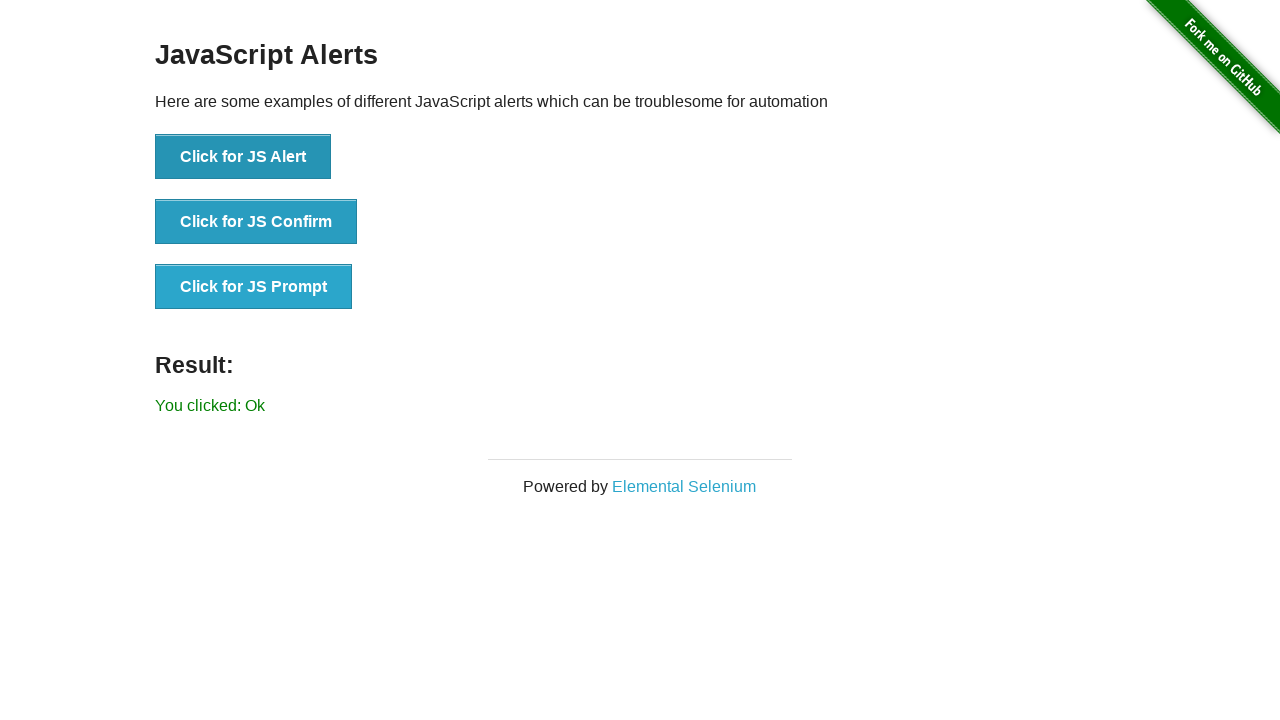

Triggered and dismissed JavaScript confirm dialog at (256, 222) on button[onclick='jsConfirm()']
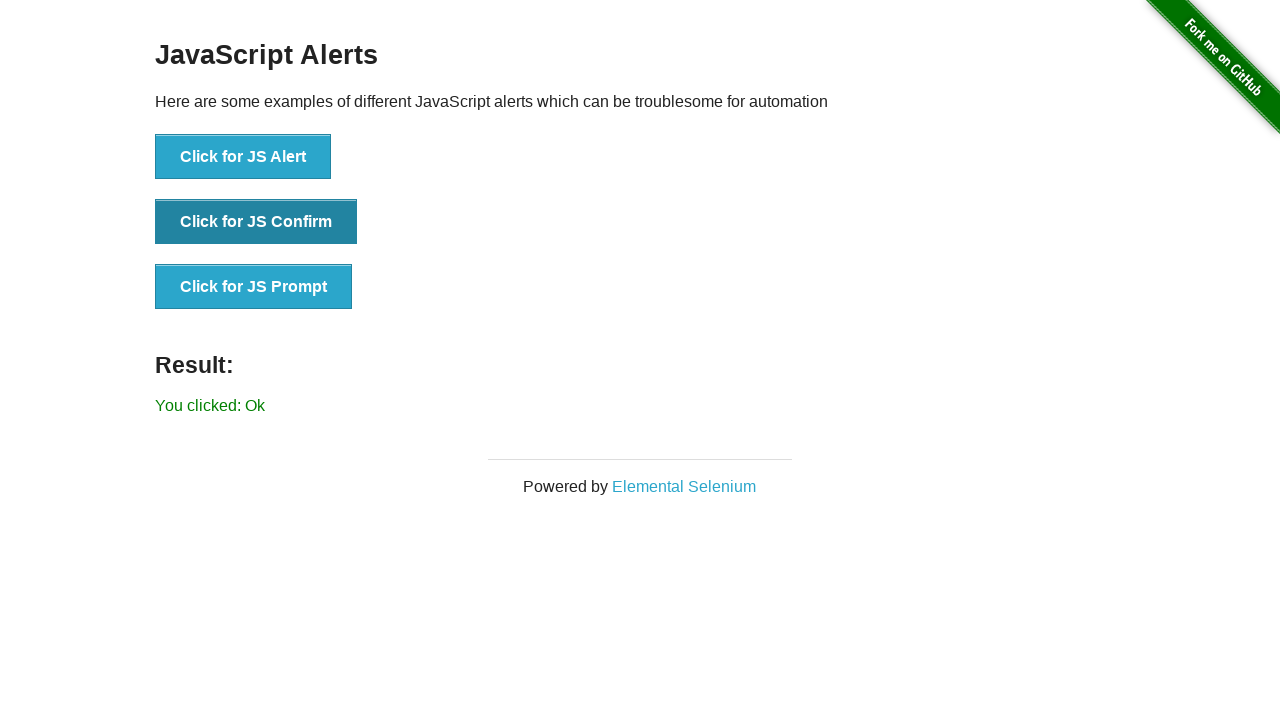

Triggered JavaScript prompt dialog and entered 'I am a test' at (254, 287) on button[onclick='jsPrompt()']
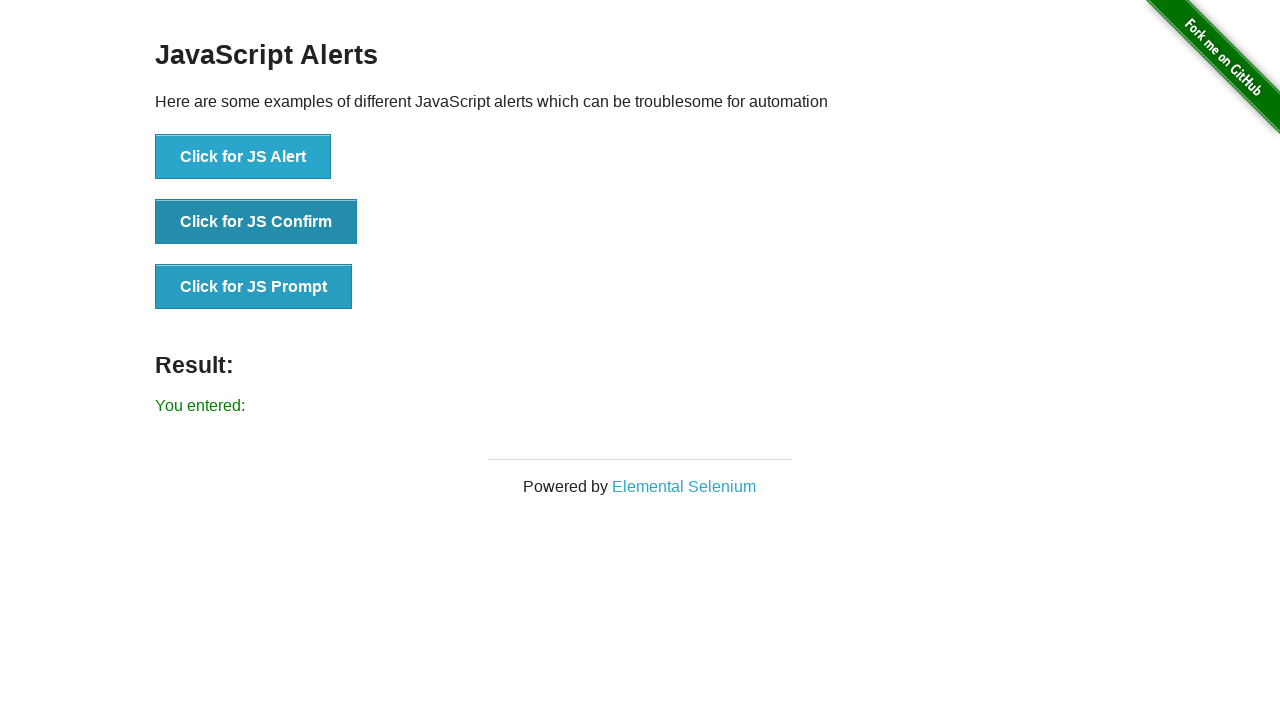

Triggered and dismissed JavaScript prompt dialog at (254, 287) on button[onclick='jsPrompt()']
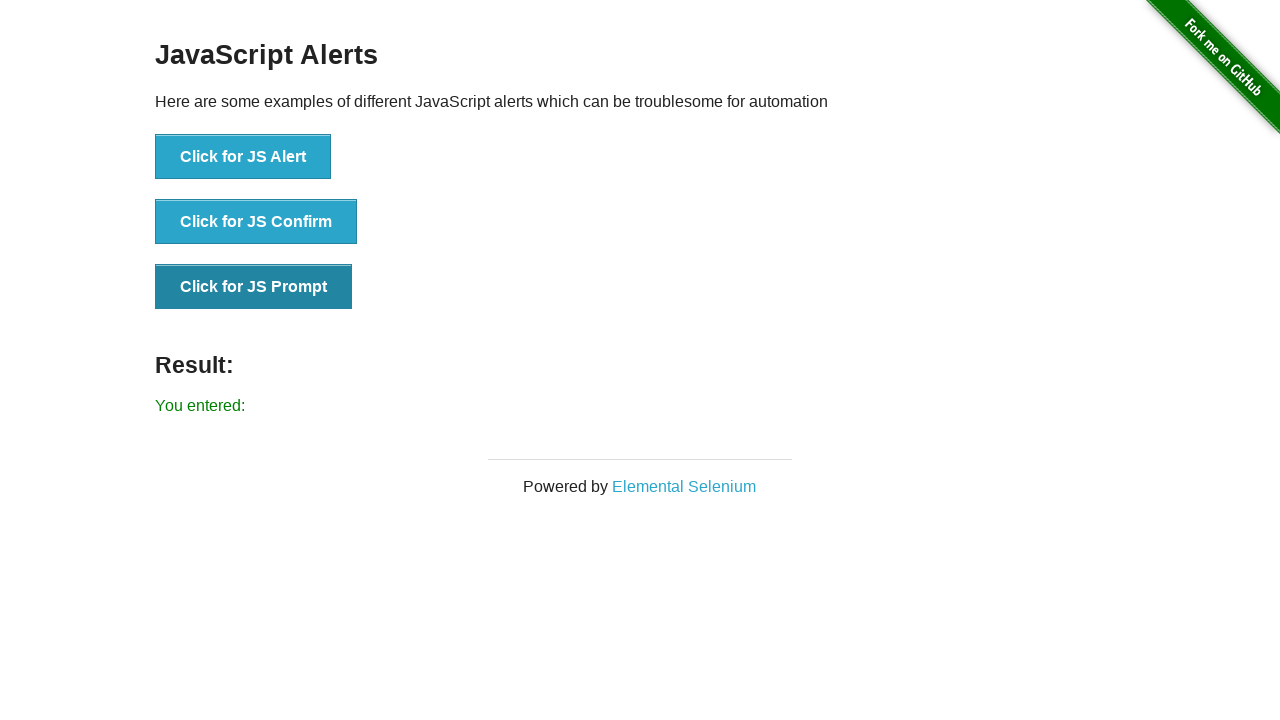

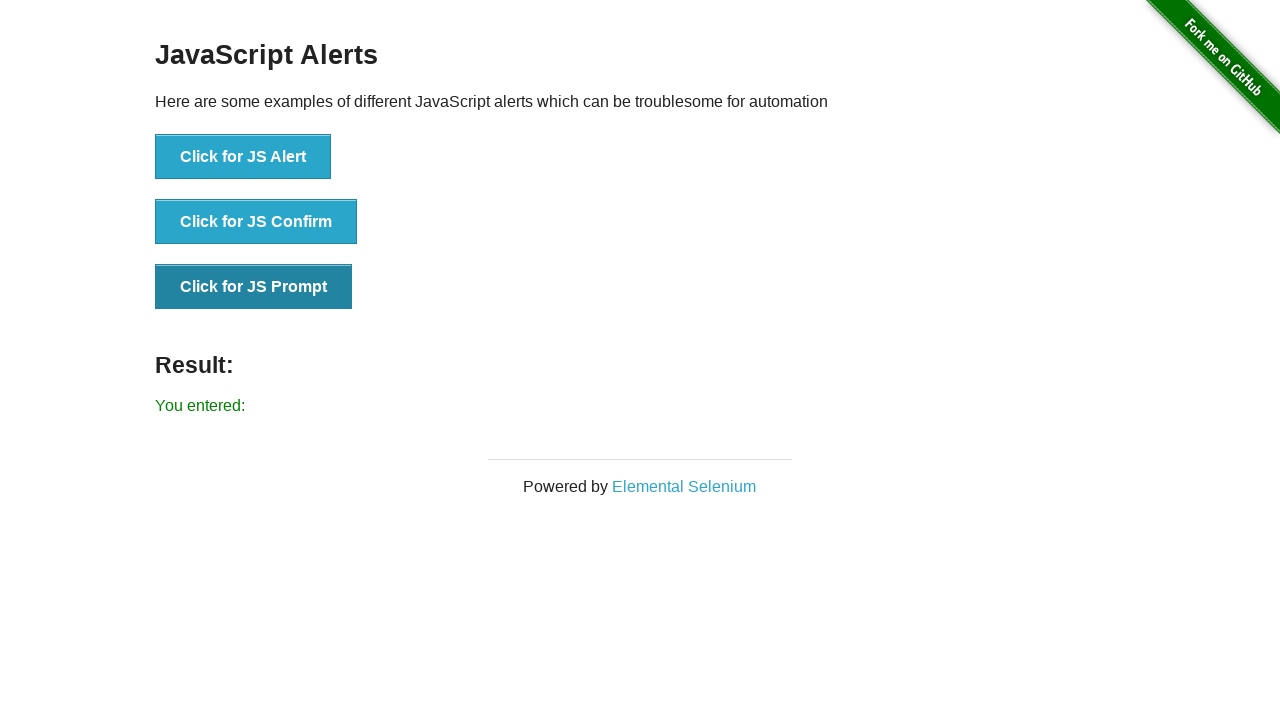